Opens a popup window from the main page and then closes all windows including the parent window

Starting URL: http://omayo.blogspot.com/

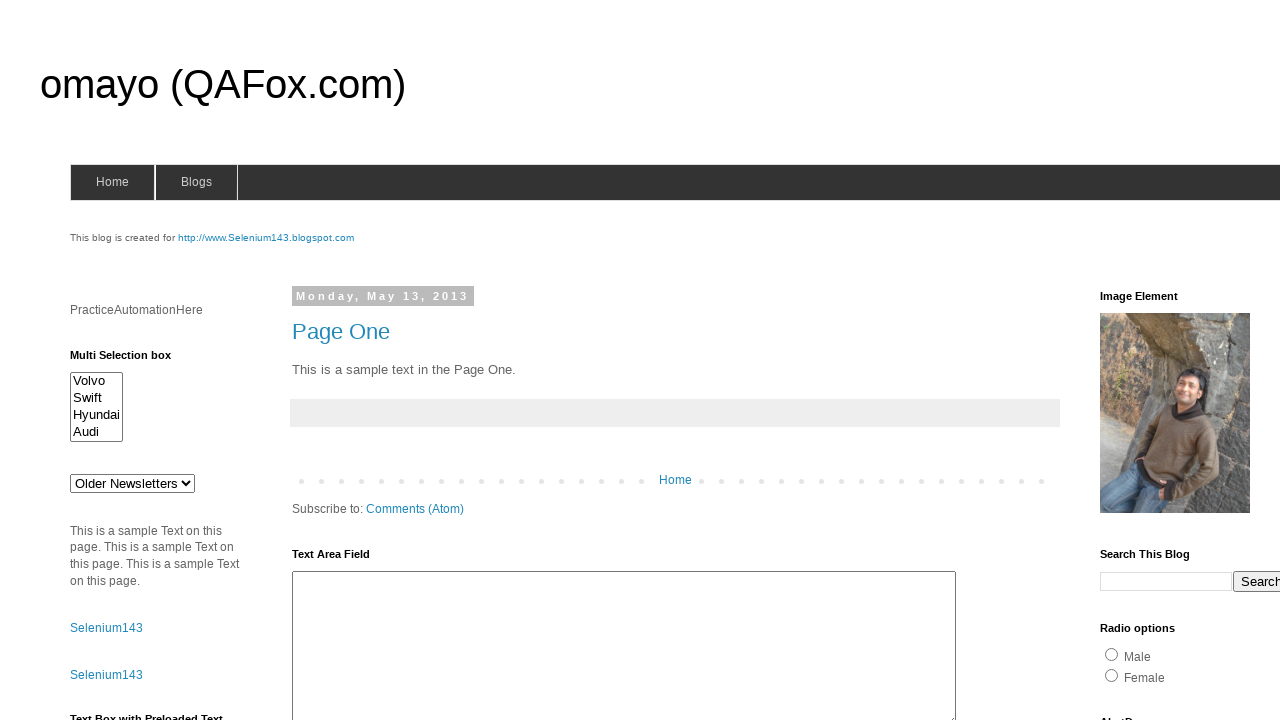

Scrolled to 'Open a popup window' link
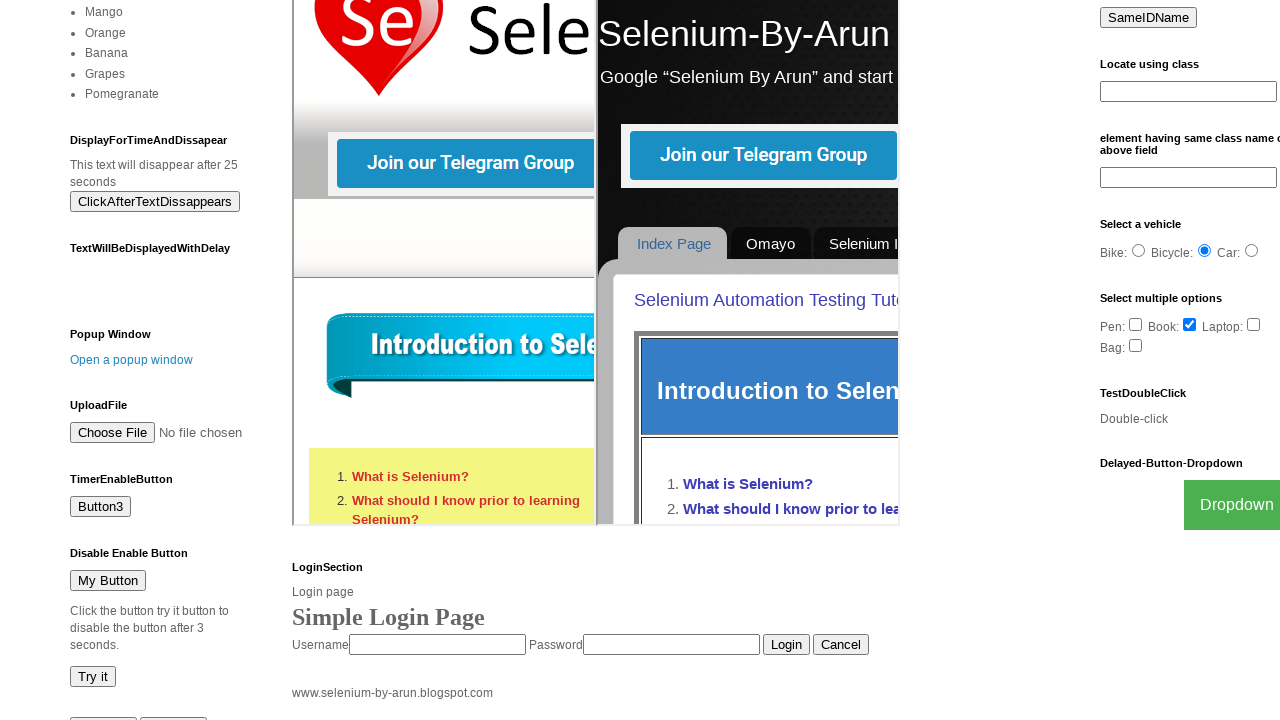

Clicked link to open popup window at (132, 360) on text='Open a popup window'
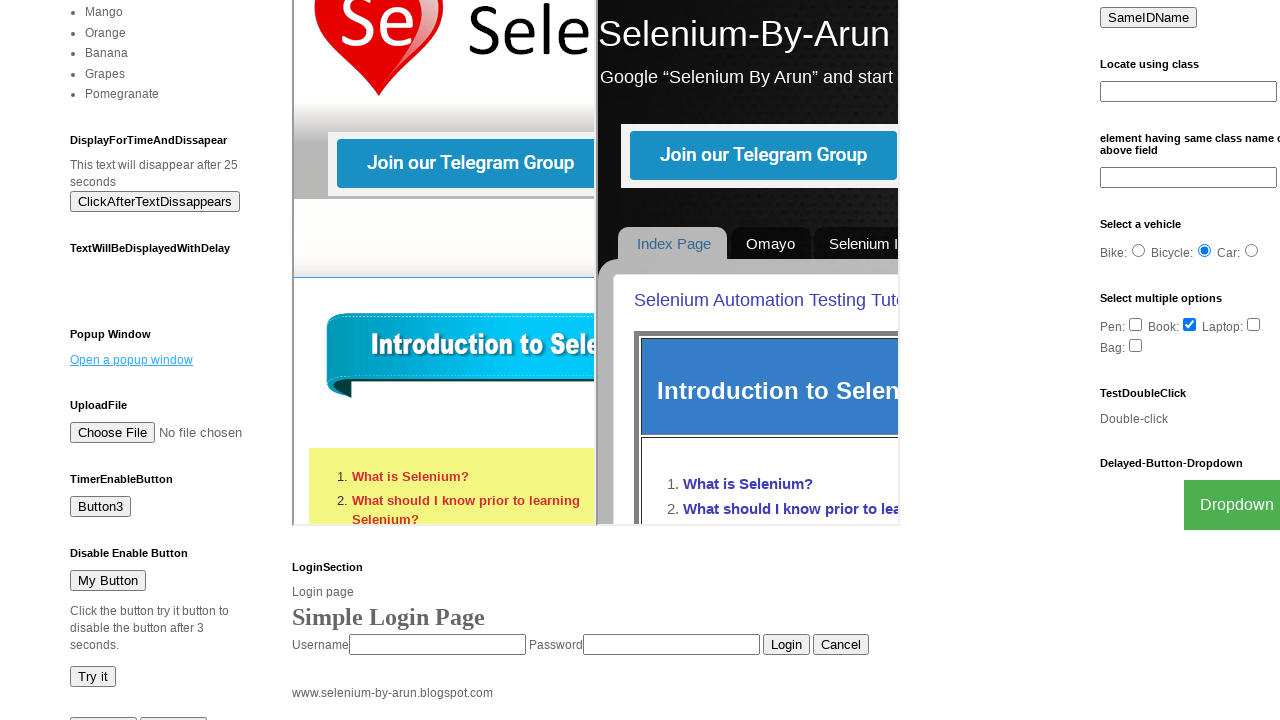

Popup window opened successfully
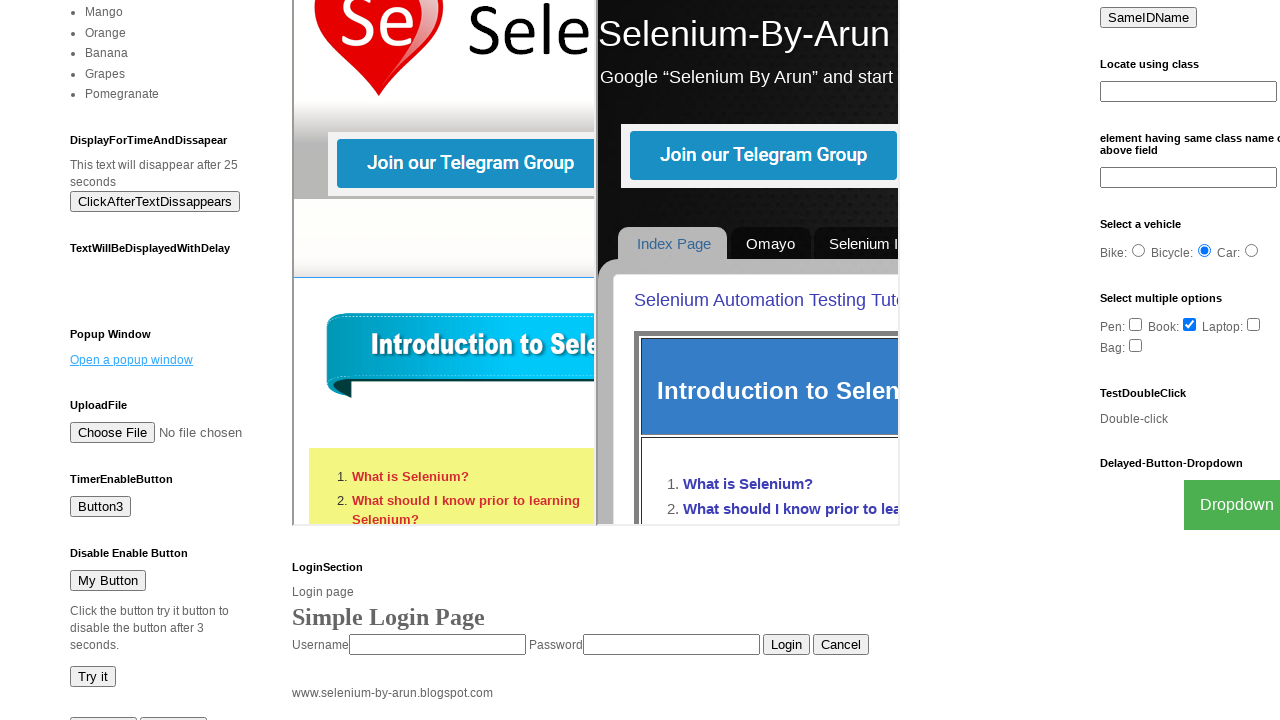

Closed the popup window
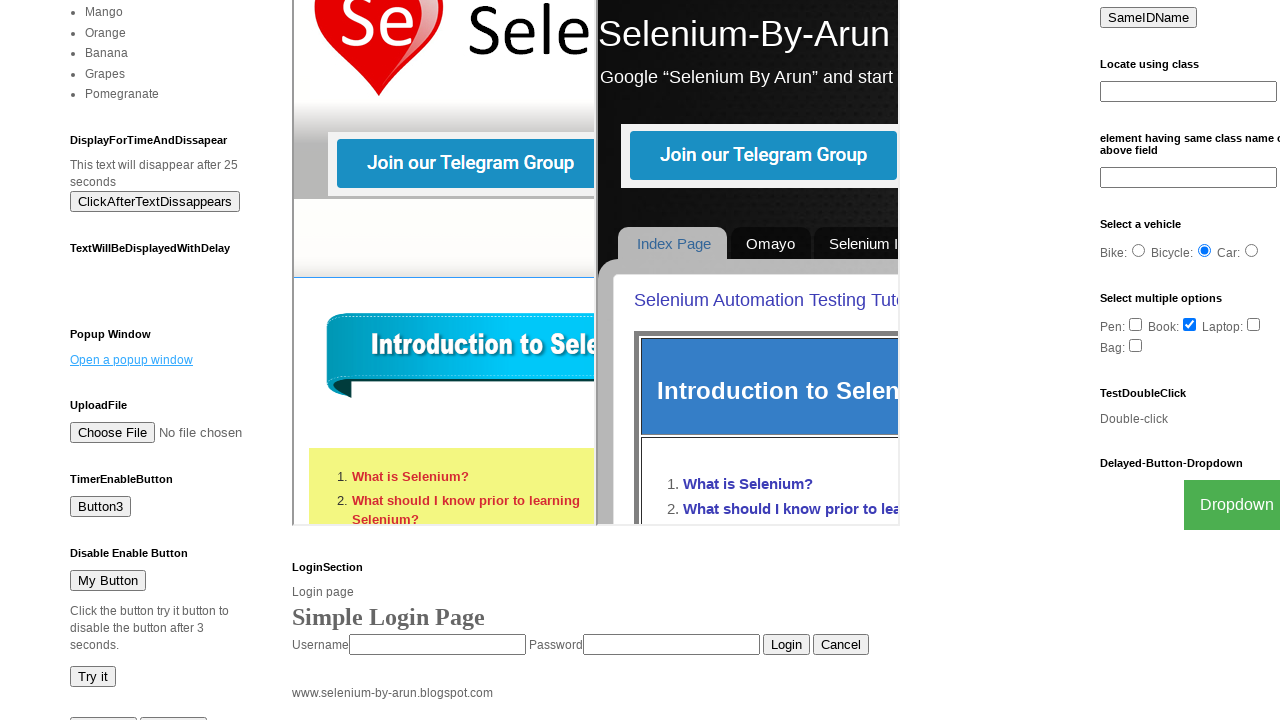

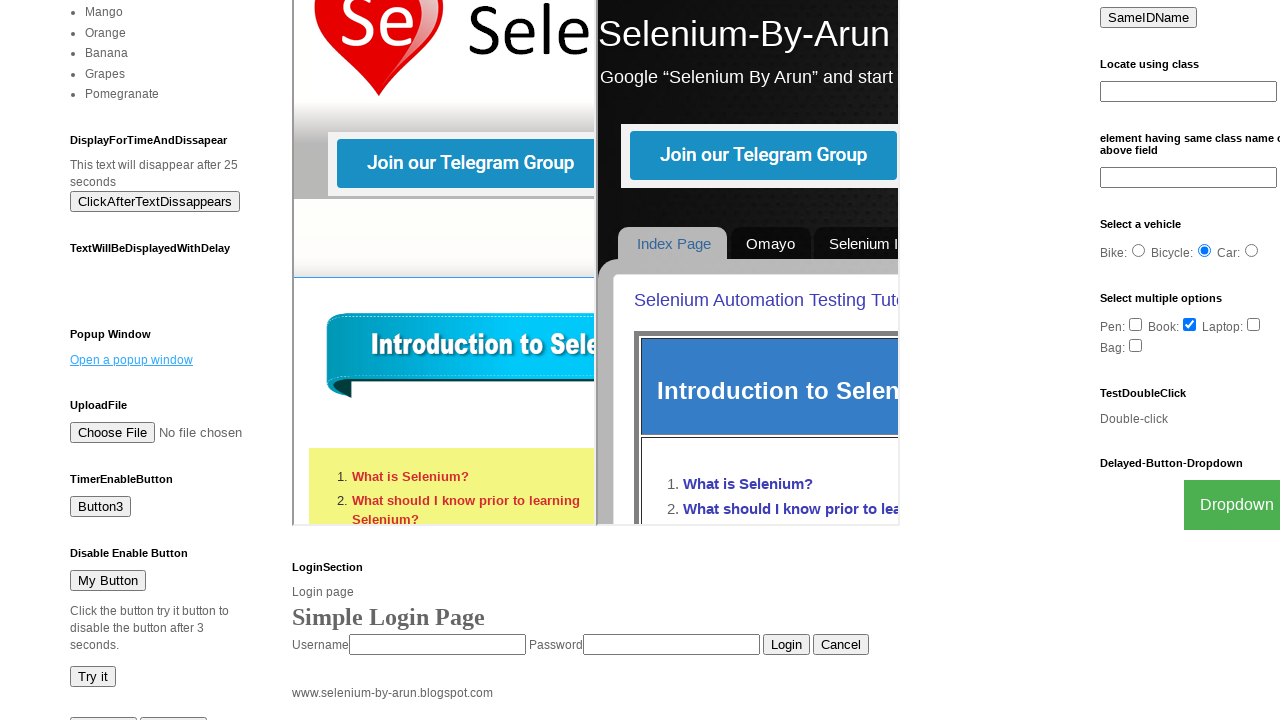